Tests right-click context menu functionality by performing a right-click action on a specific element

Starting URL: http://swisnl.github.io/jQuery-contextMenu/demo.html

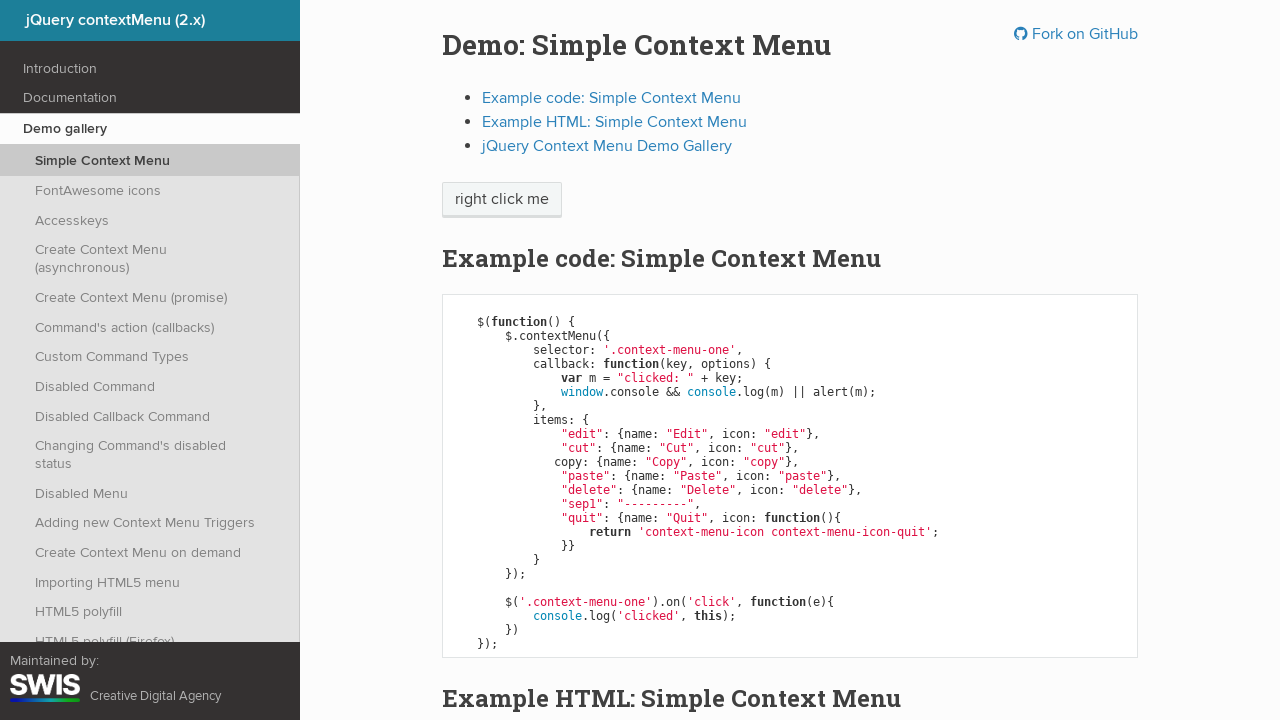

Located the 'right click me' element
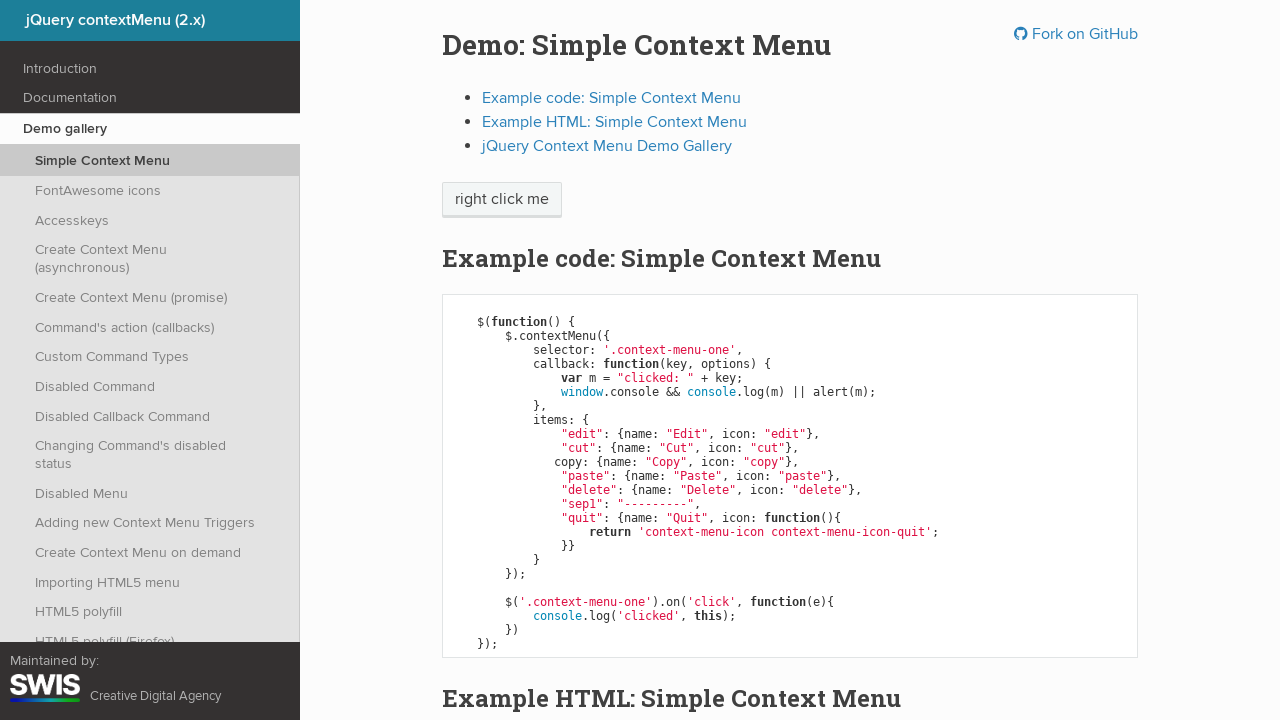

Performed right-click on the 'right click me' element at (502, 200) on xpath=//span[text() = 'right click me']
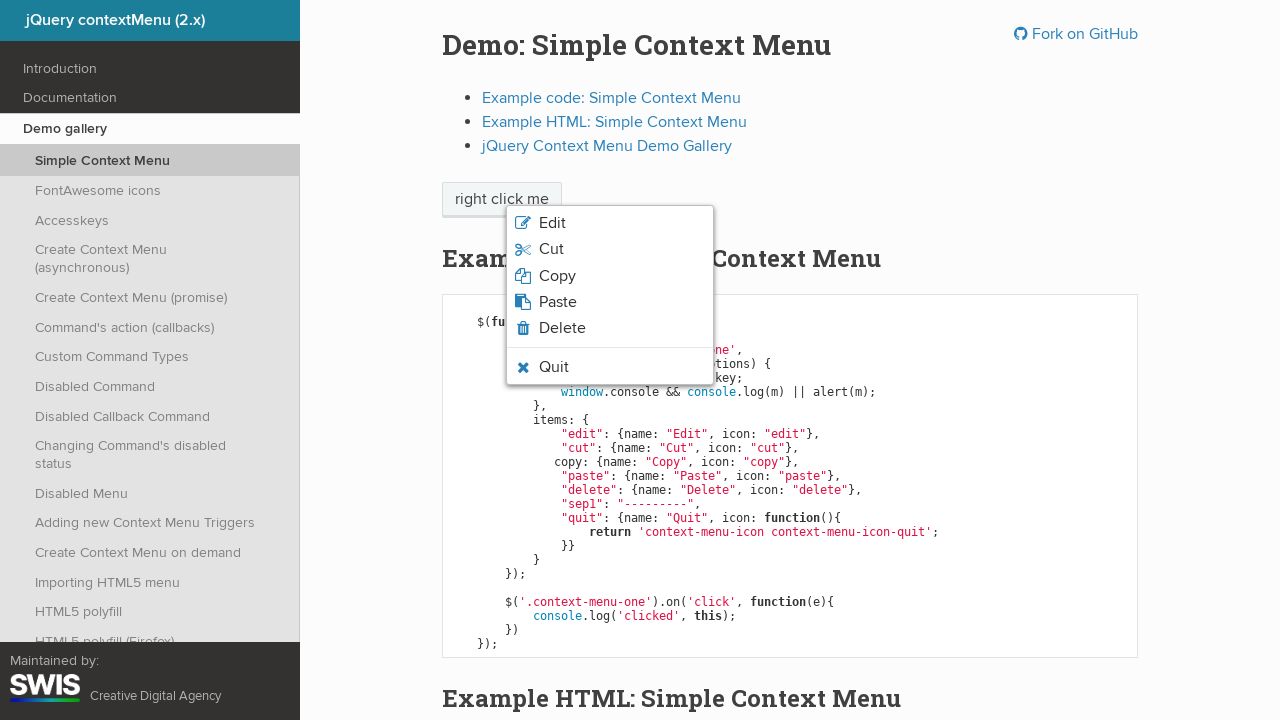

Waited for context menu to appear
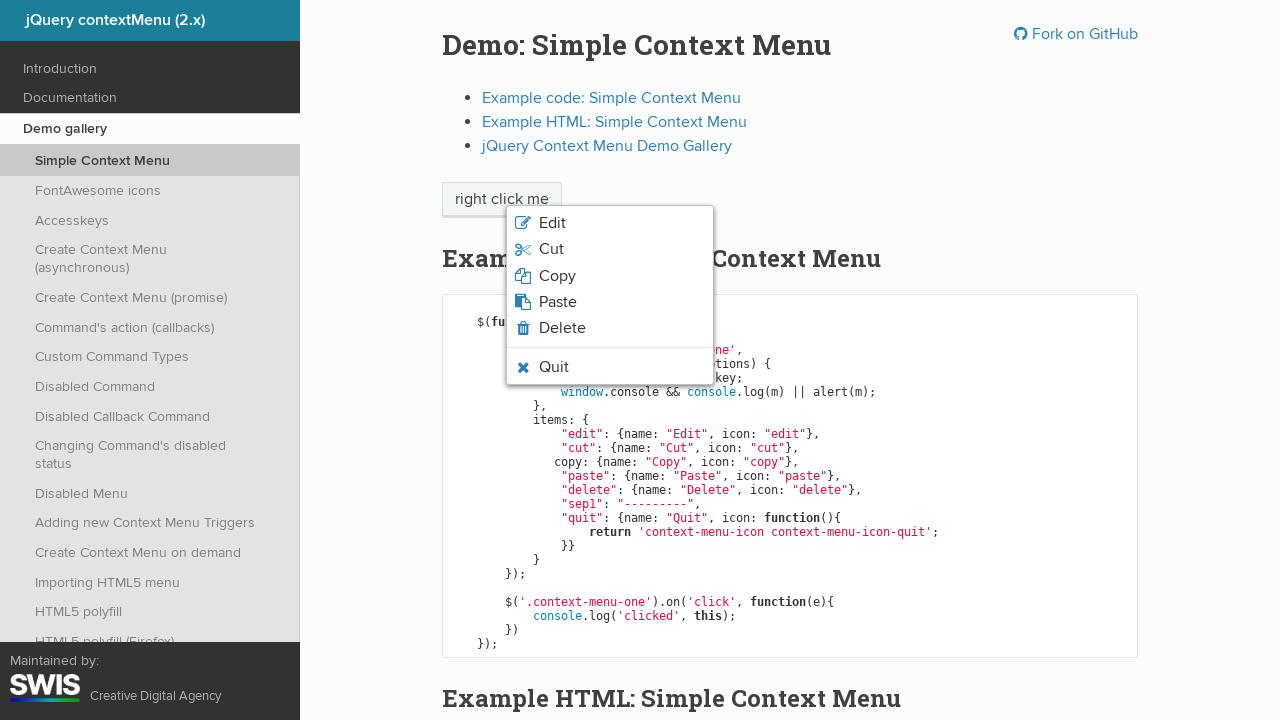

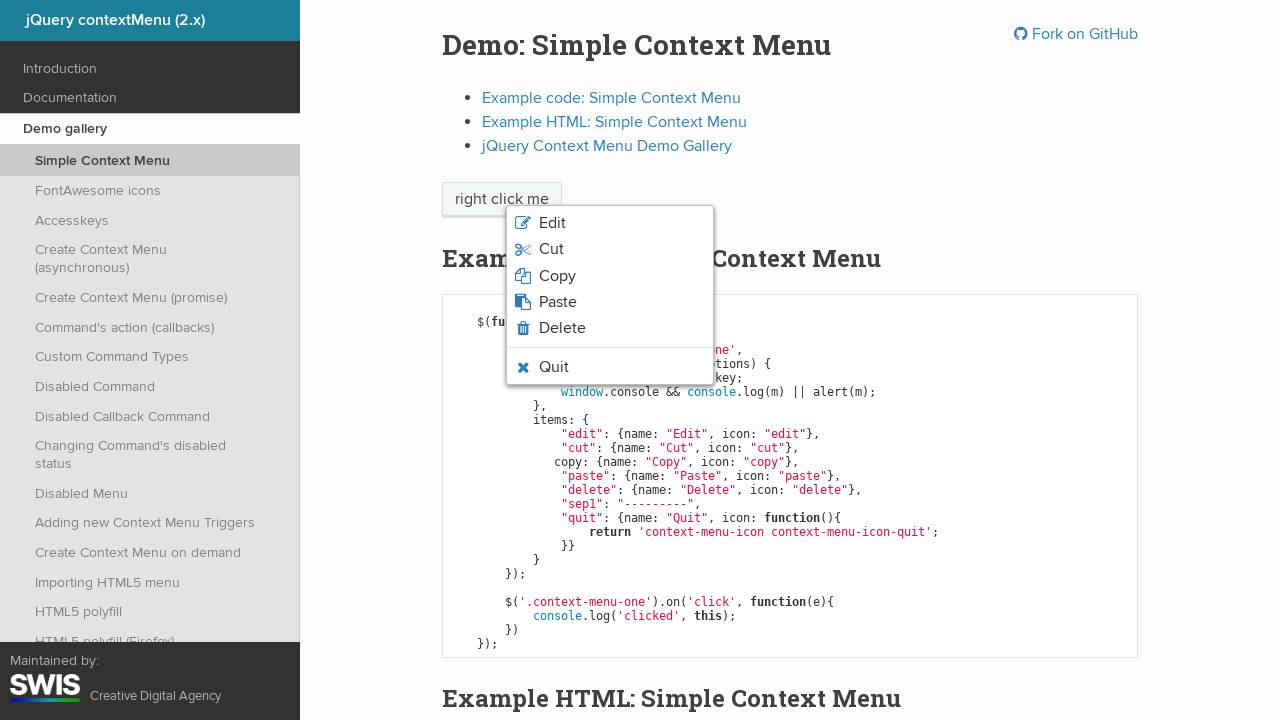